Tests browser window handling by clicking a button that opens a new tab, switching between windows, and closing the child window while returning to the parent window.

Starting URL: https://demoqa.com/browser-windows

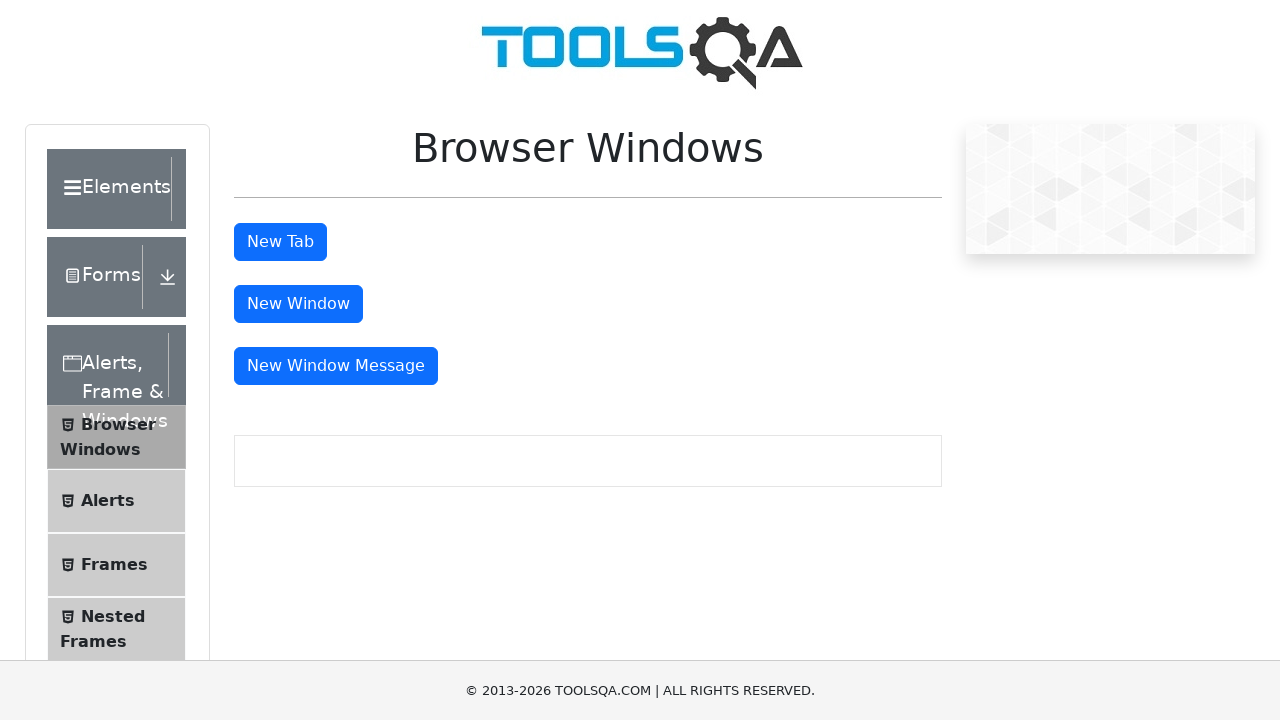

Clicked button to open new tab at (280, 242) on #tabButton
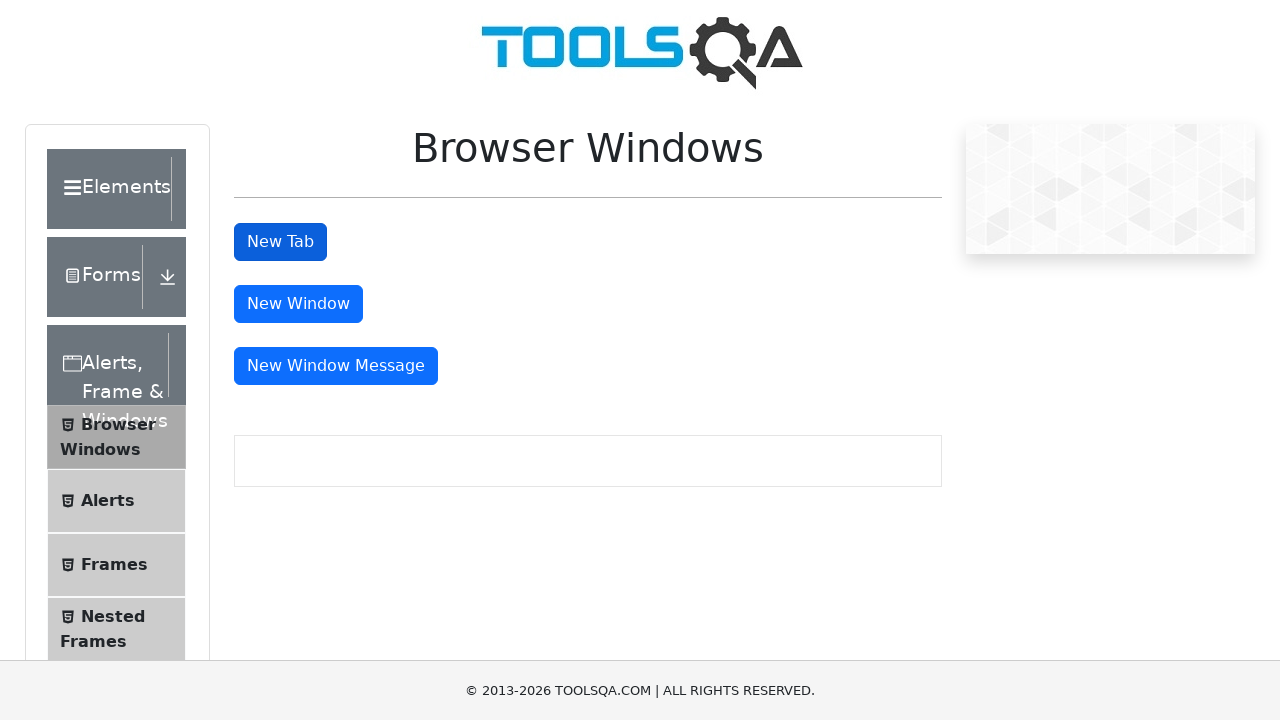

New tab opened and captured at (280, 242) on #tabButton
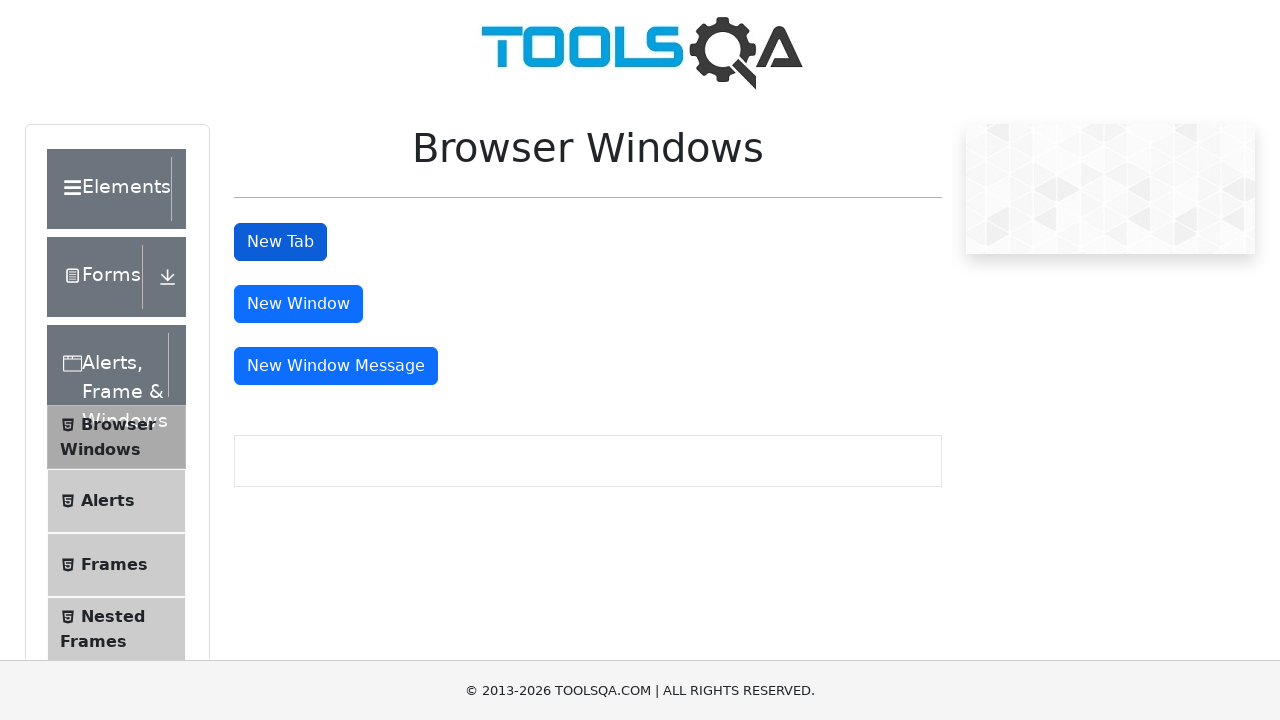

New page finished loading
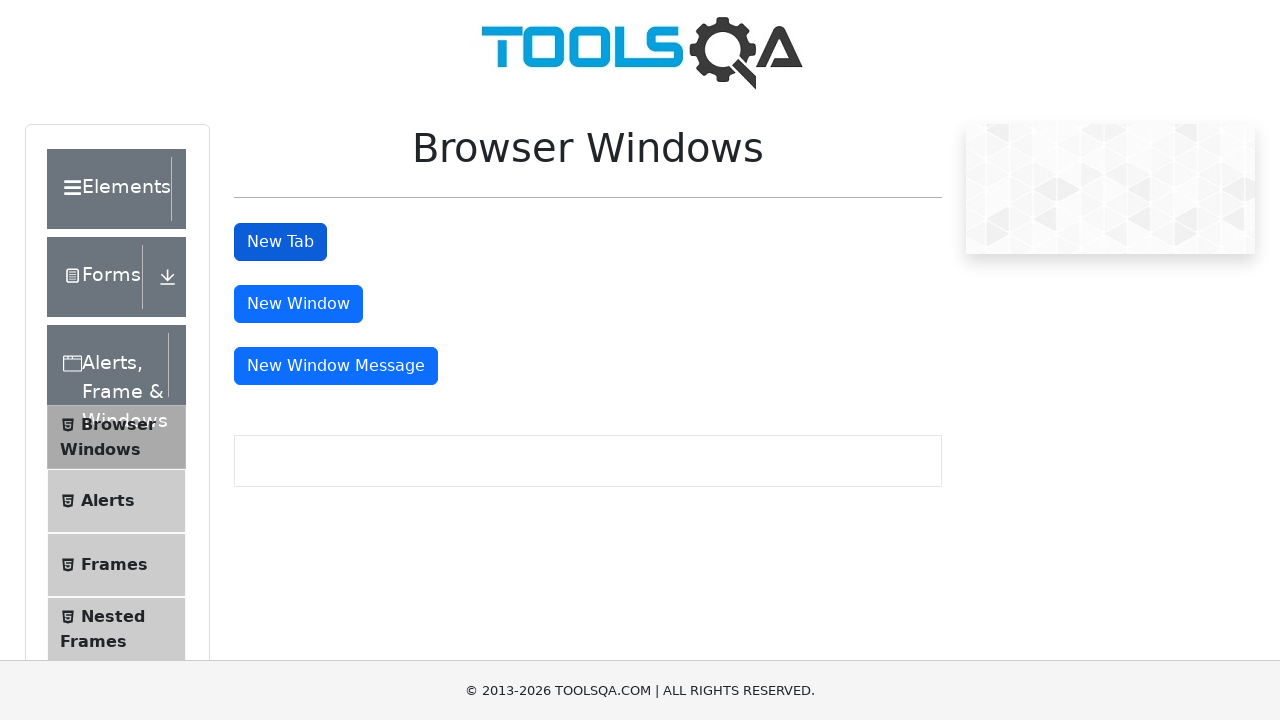

Closed child window/tab
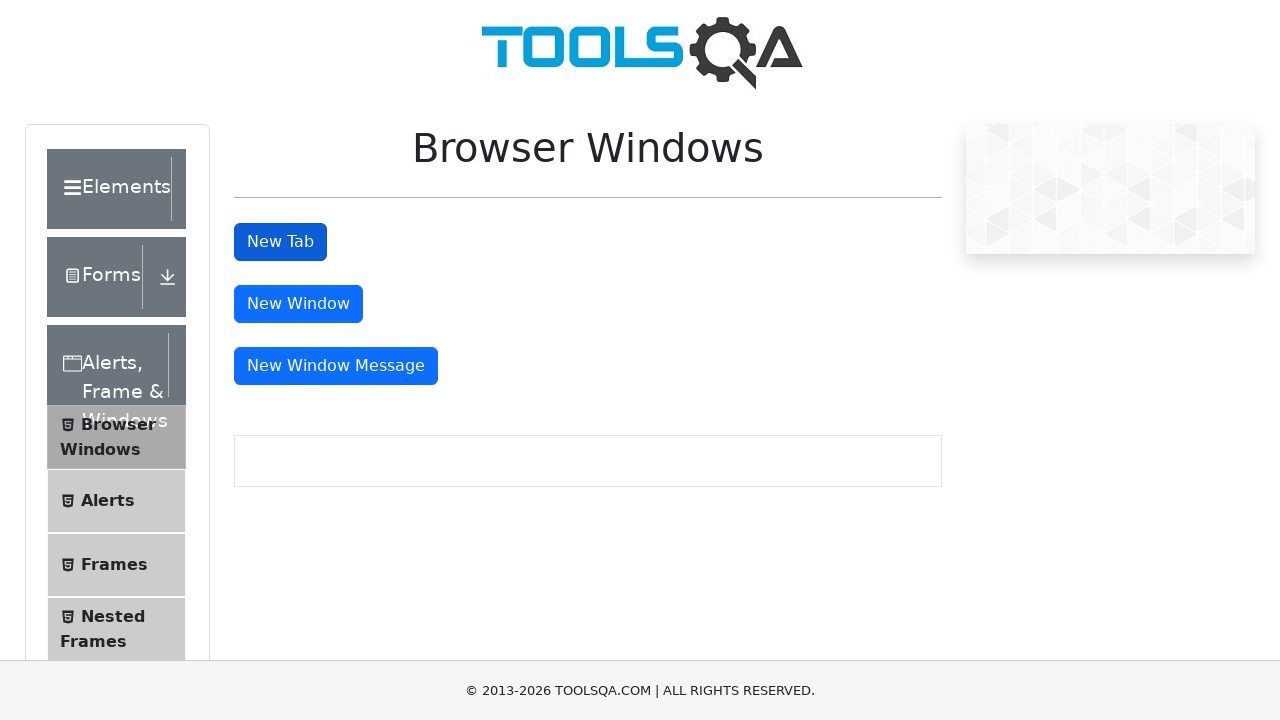

Returned to parent window and confirmed tab button is present
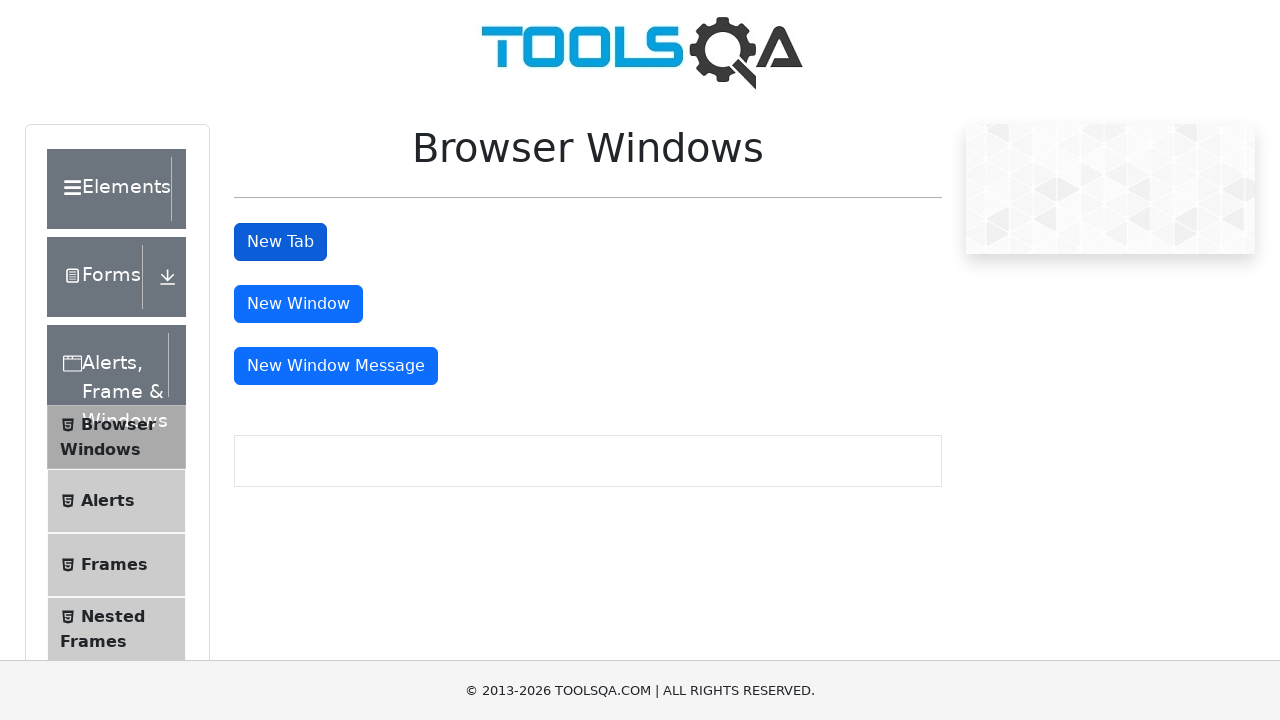

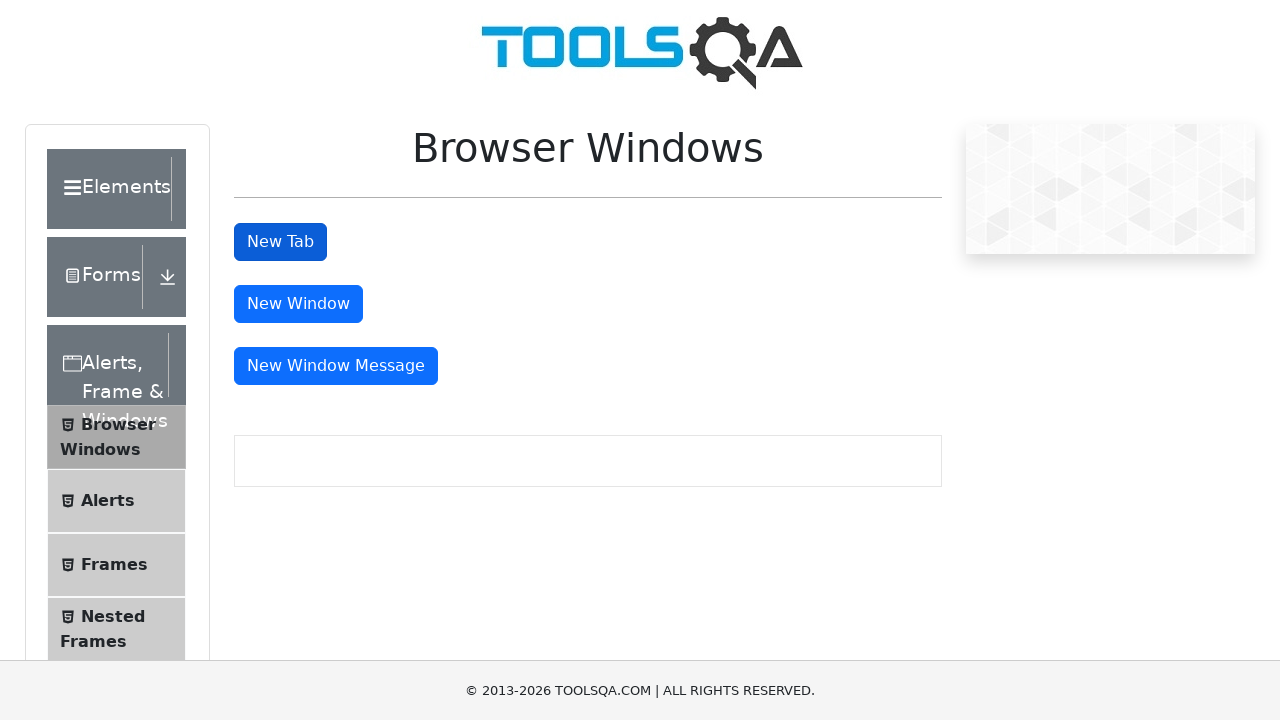